Tests window switching functionality by clicking a LinkedIn link that opens in a new window, capturing the new window's title, then returning to the original window

Starting URL: https://ineuron-courses.vercel.app/login

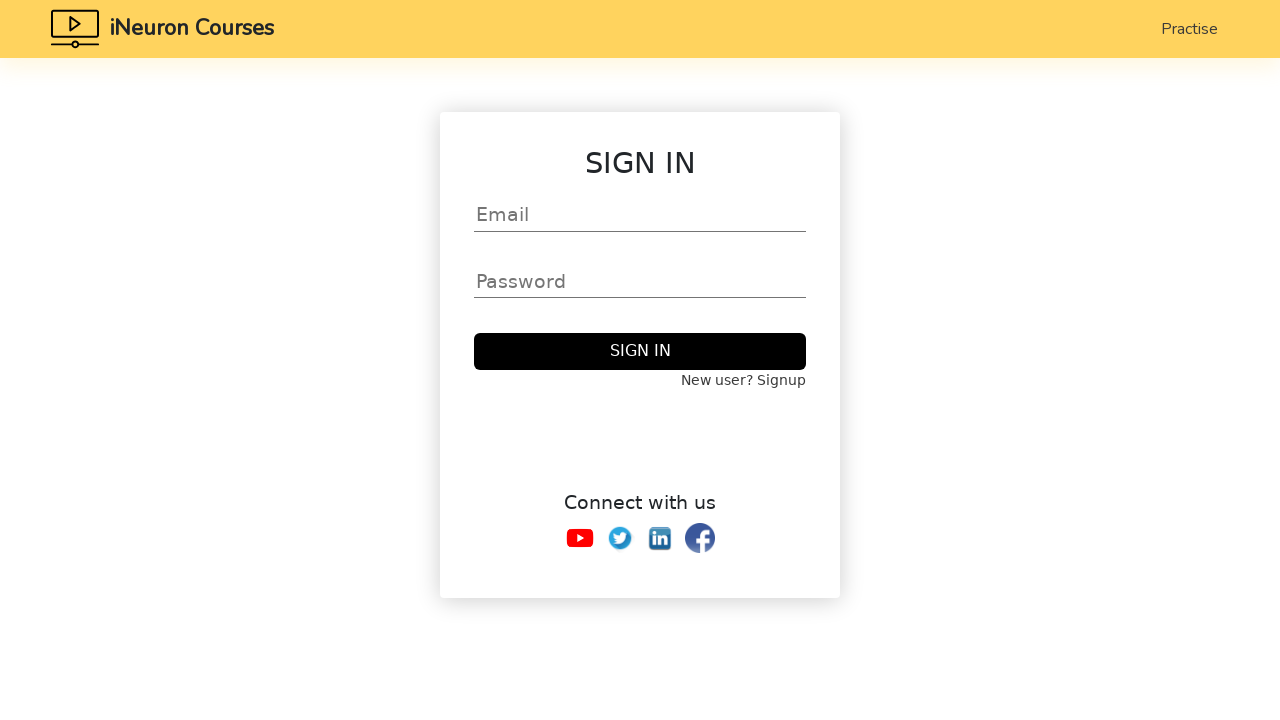

Stored reference to original page
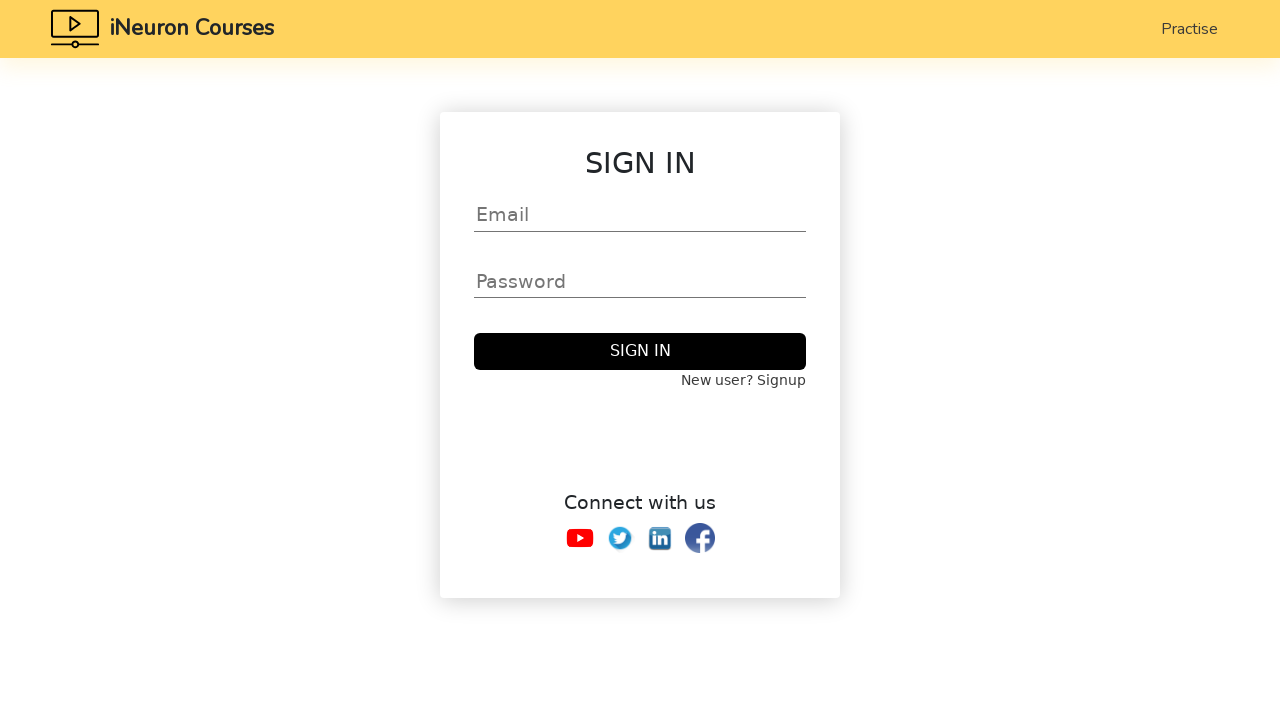

Clicked LinkedIn link, new window opened at (660, 538) on xpath=//a[contains(@href,'linkedin')]
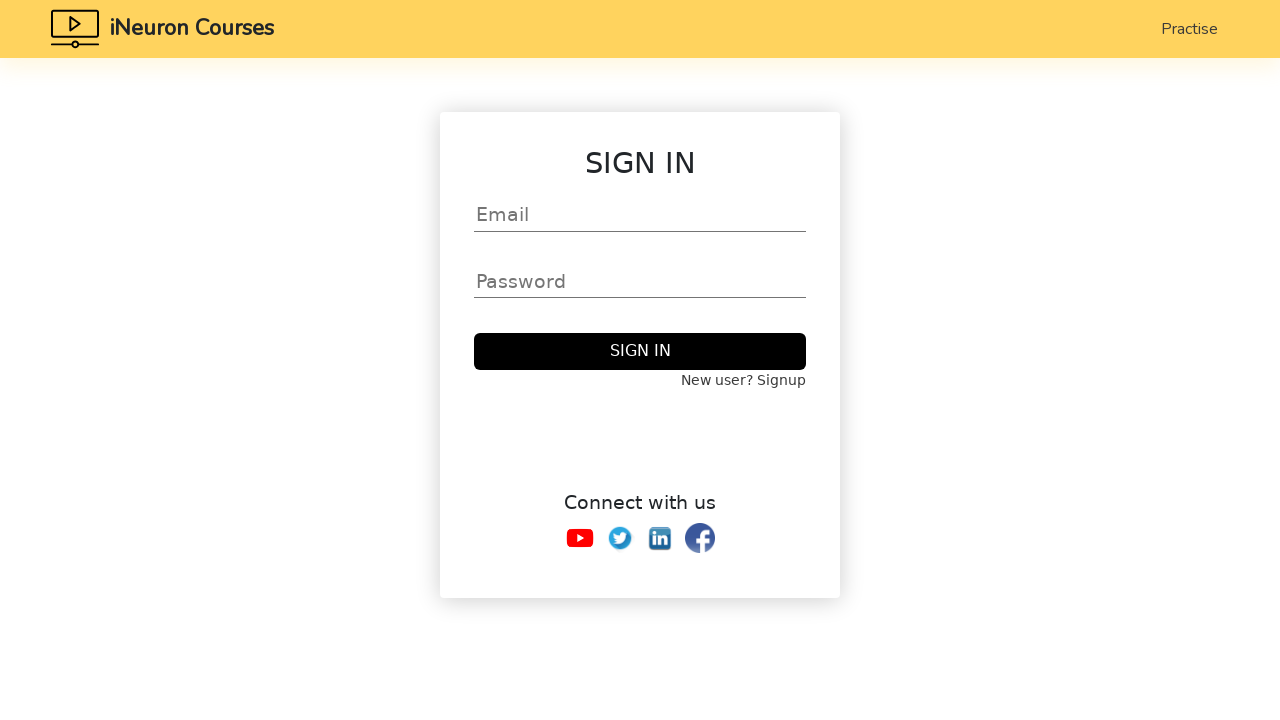

Captured new page object from context
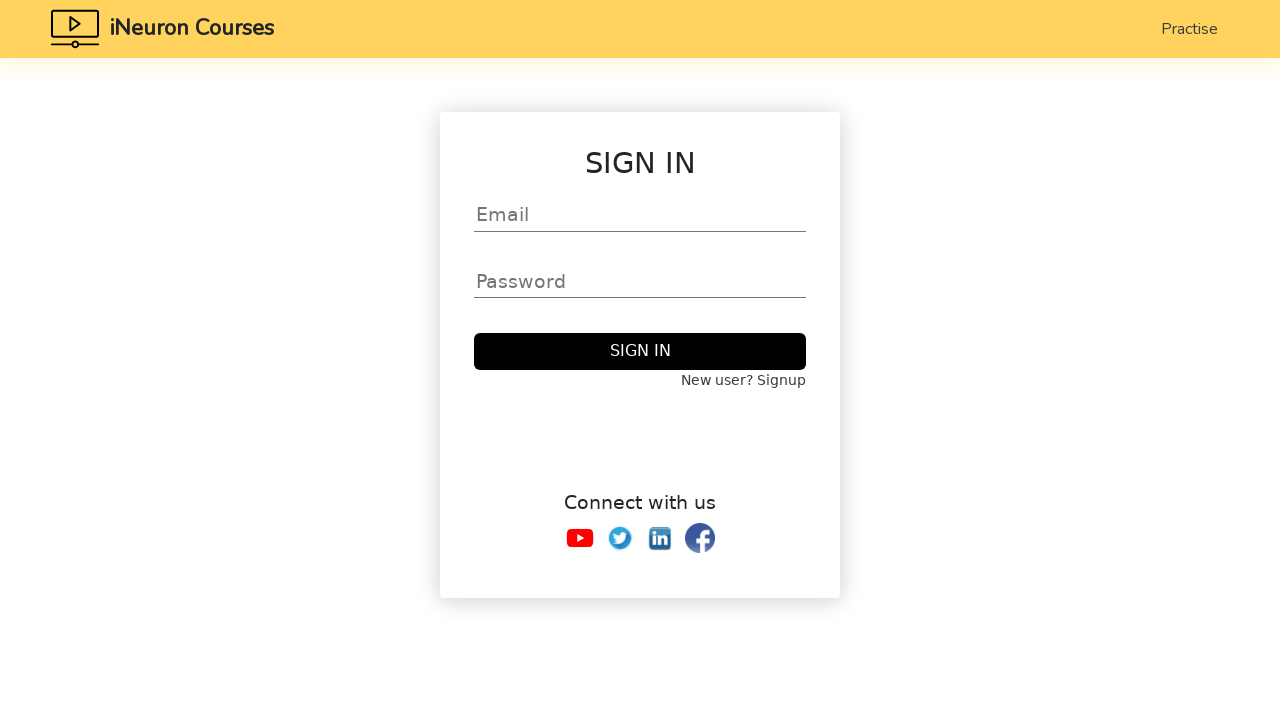

New page finished loading
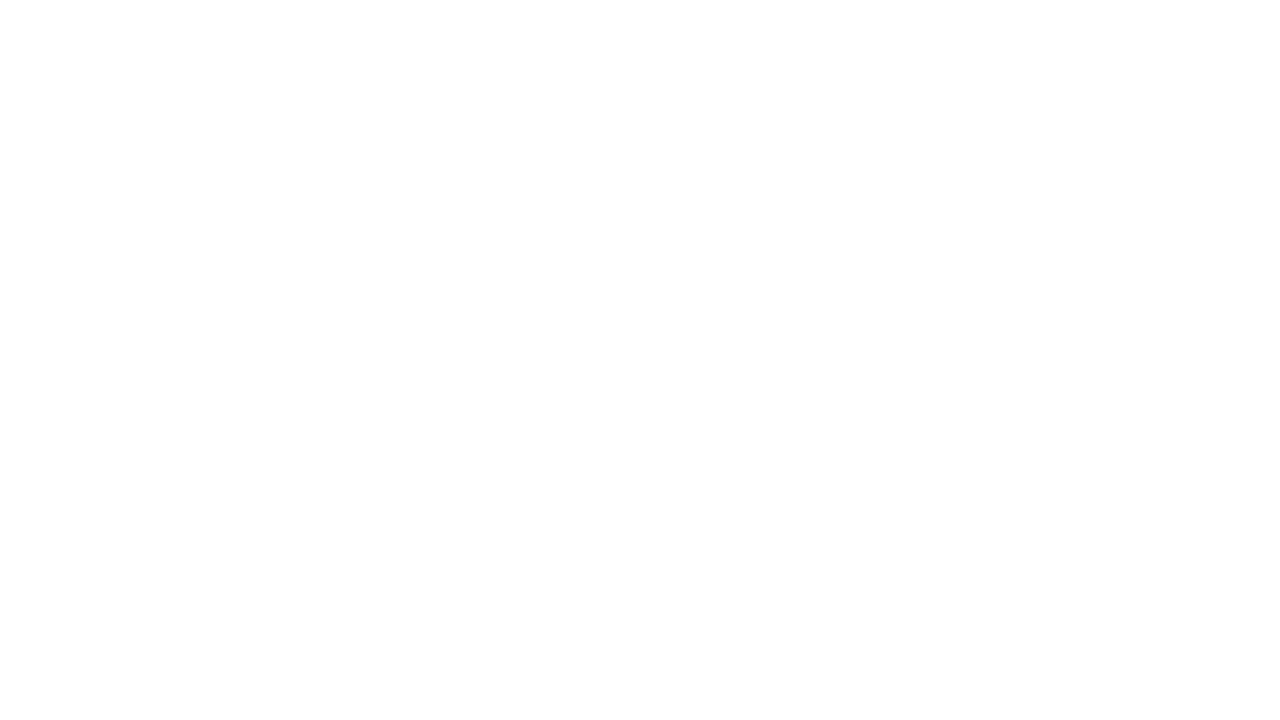

Retrieved new window title: 
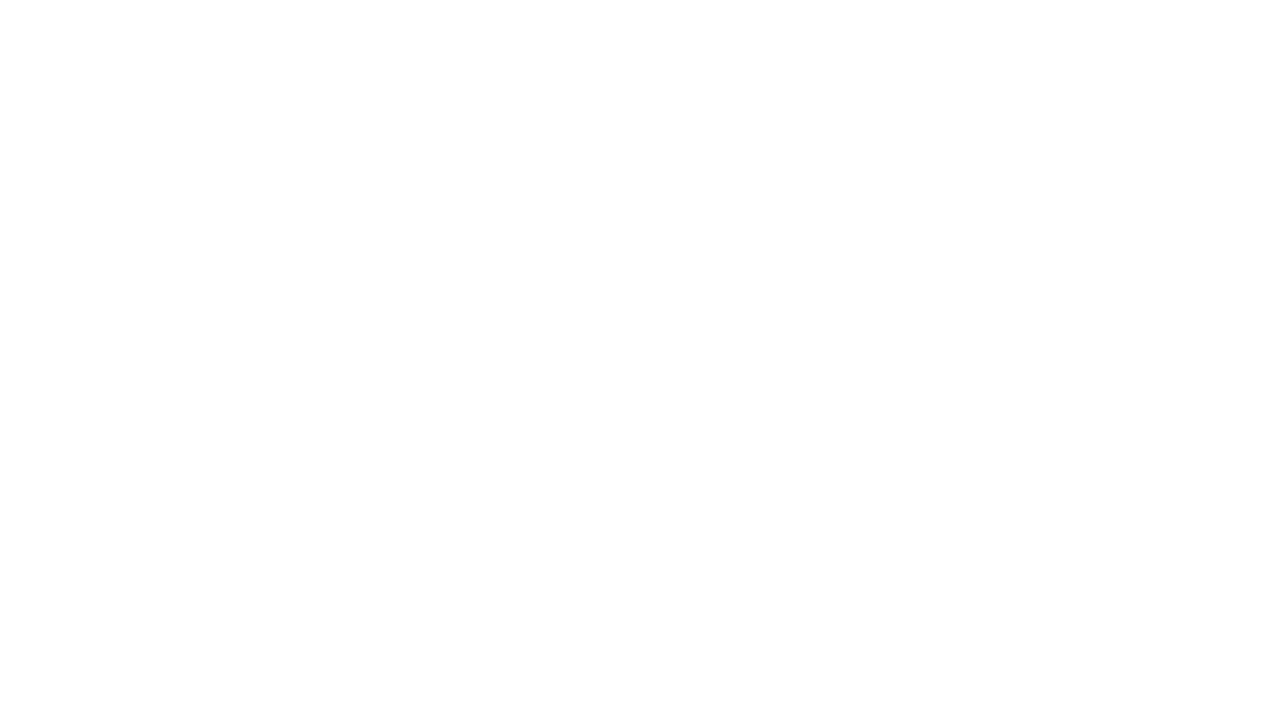

Printed new window title to console
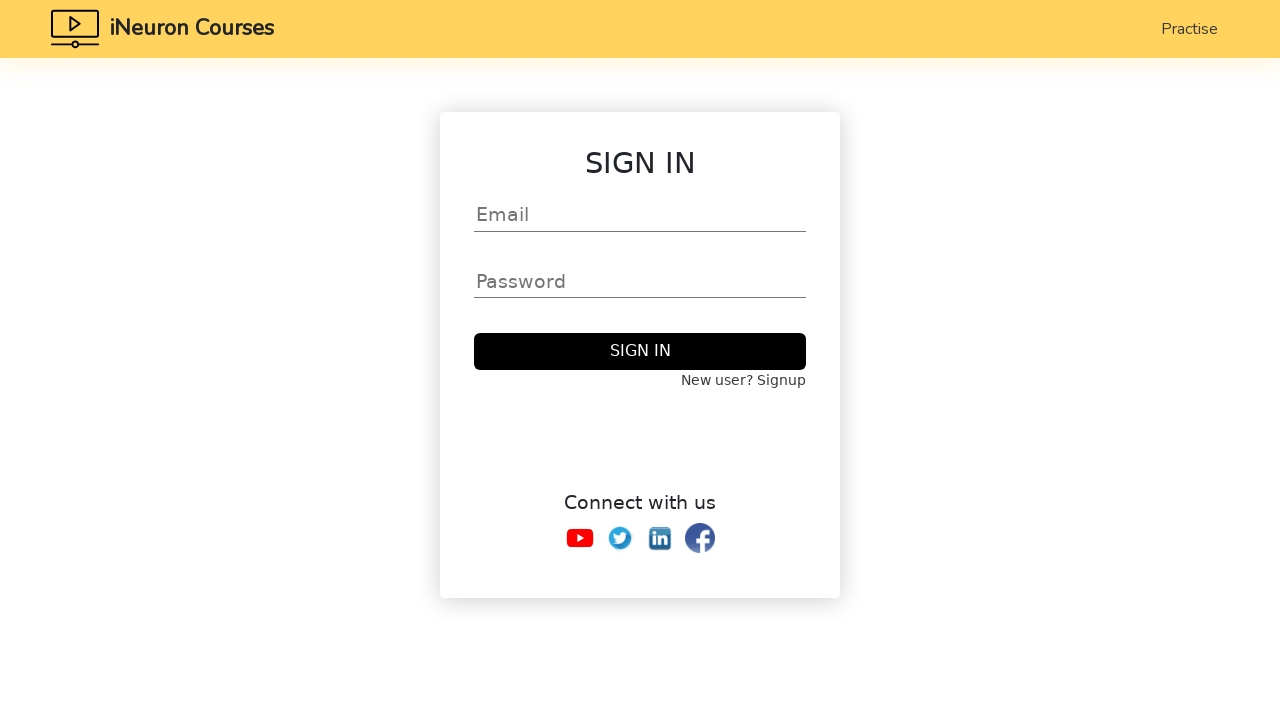

Closed the new window
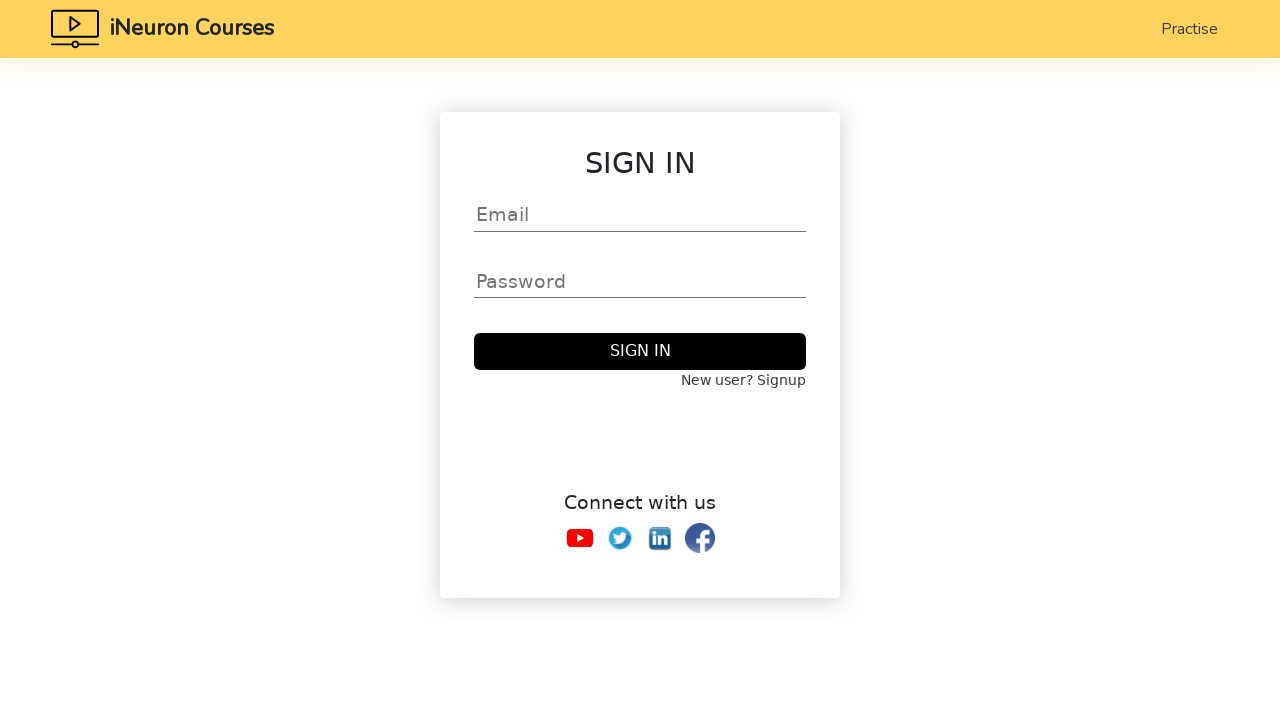

Retrieved original window title: iNeuron Courses
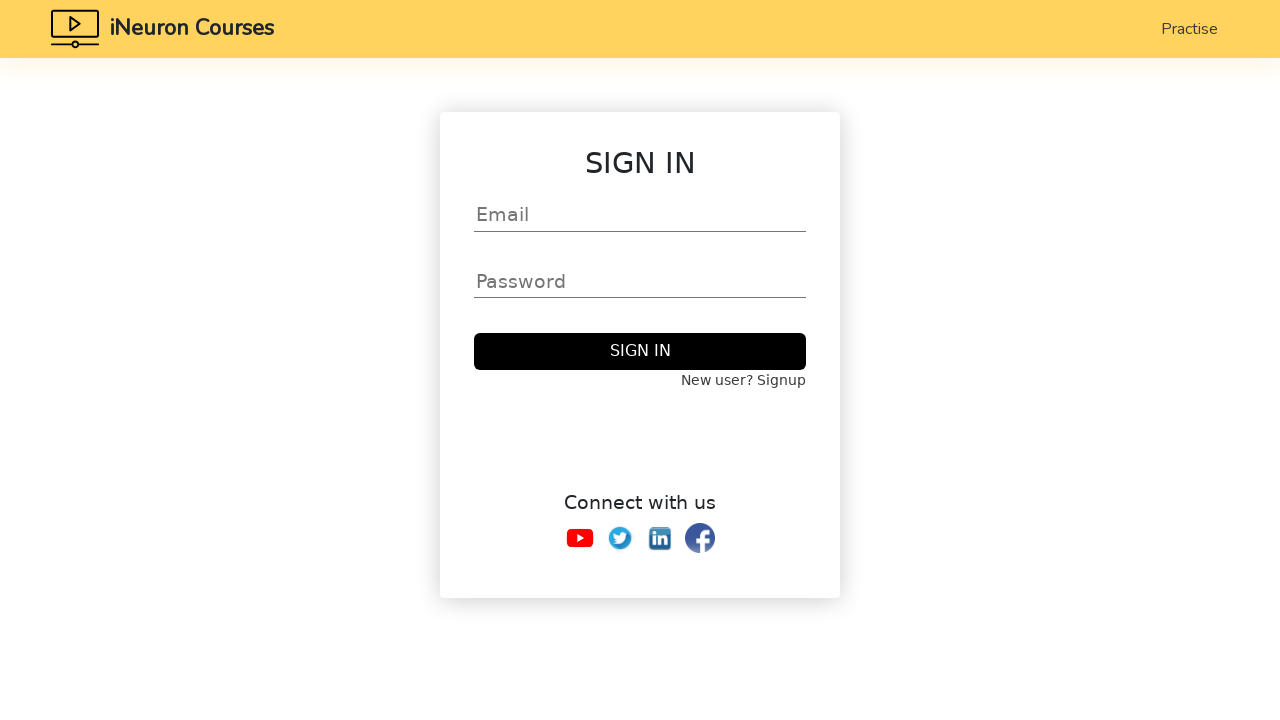

Printed original window title to console
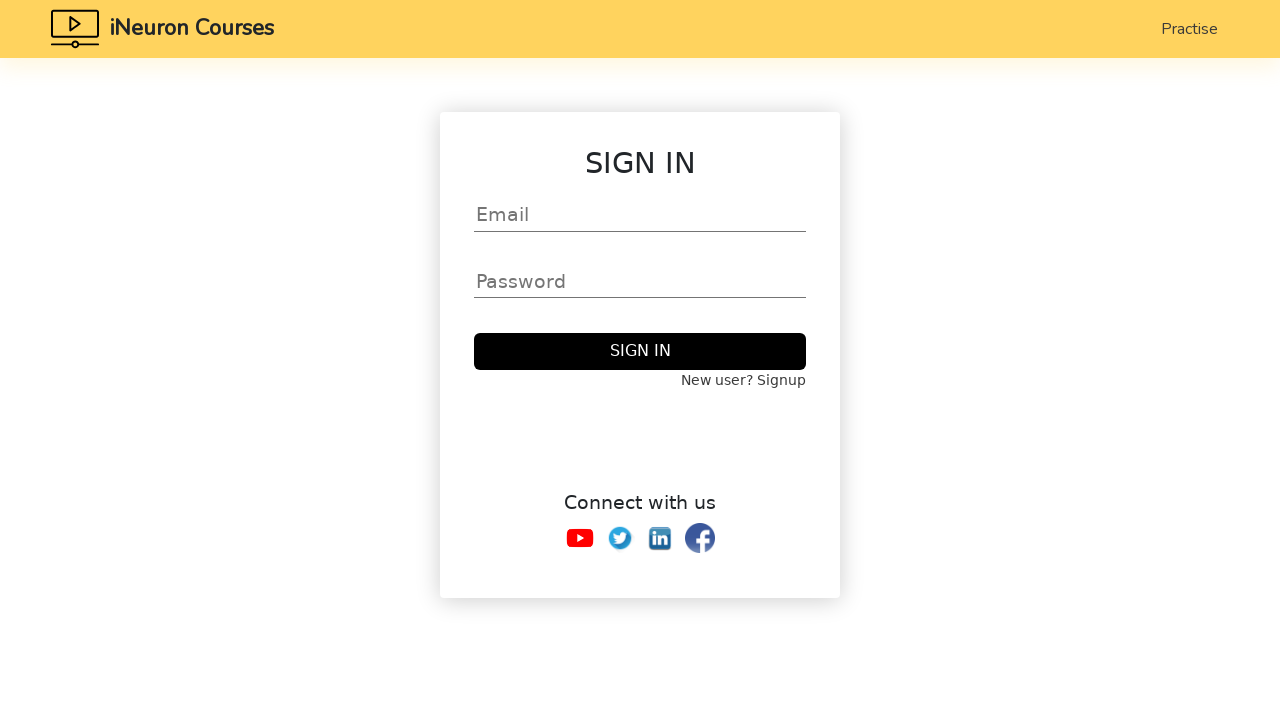

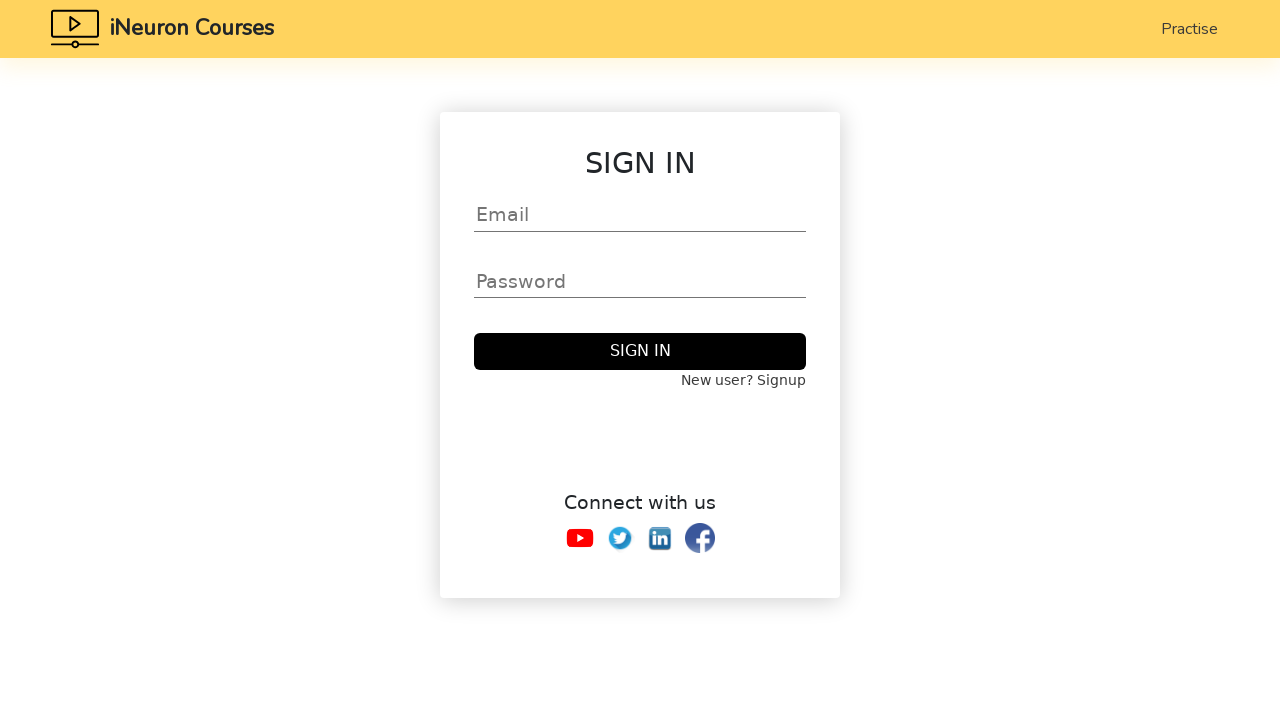